Tests context menu interaction on the Selenium downloads page by right-clicking on the Downloads heading, then scrolling down using Page Down key presses and pressing Enter.

Starting URL: https://www.selenium.dev/downloads/

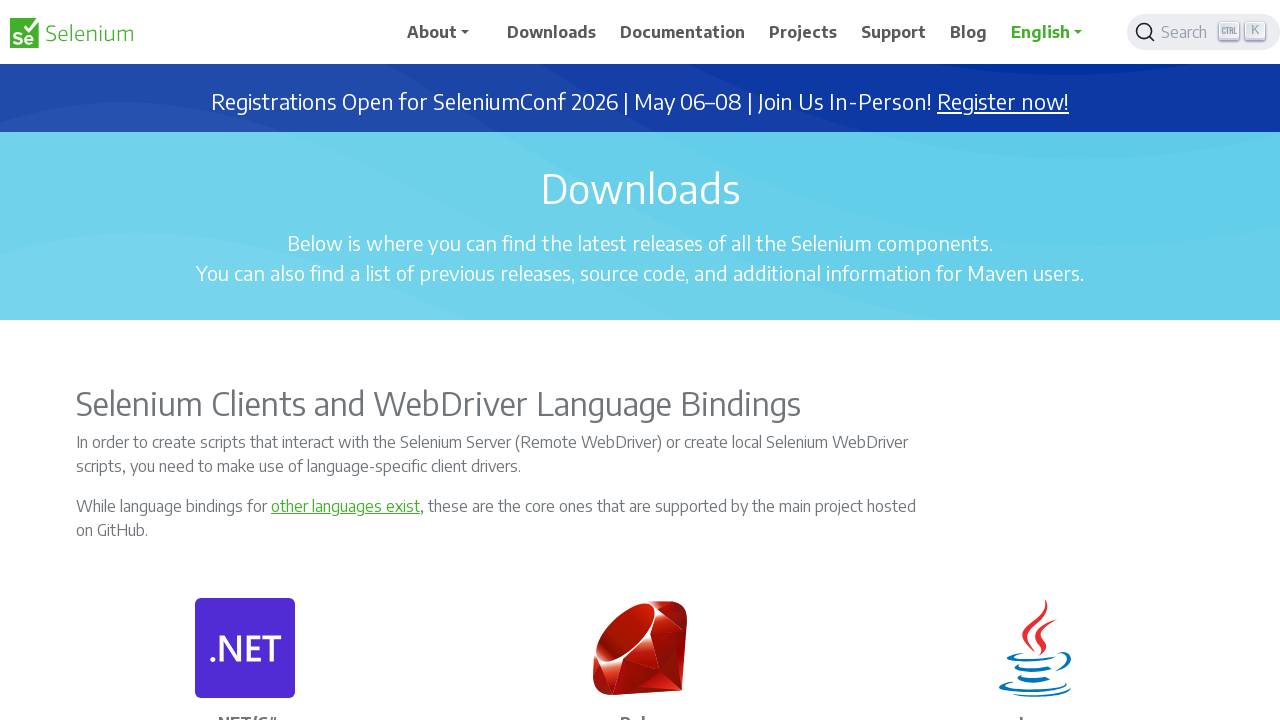

Located the Downloads heading element
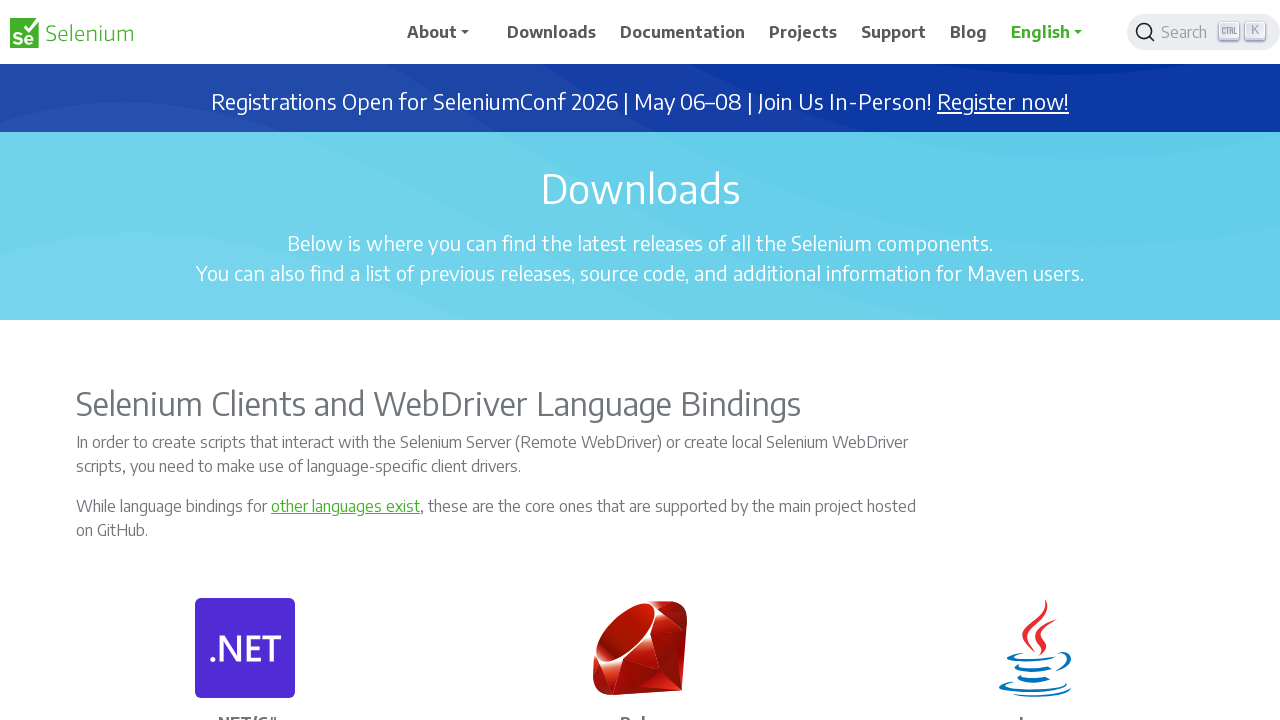

Right-clicked on the Downloads heading to open context menu at (640, 188) on xpath=//h1[.='Downloads']
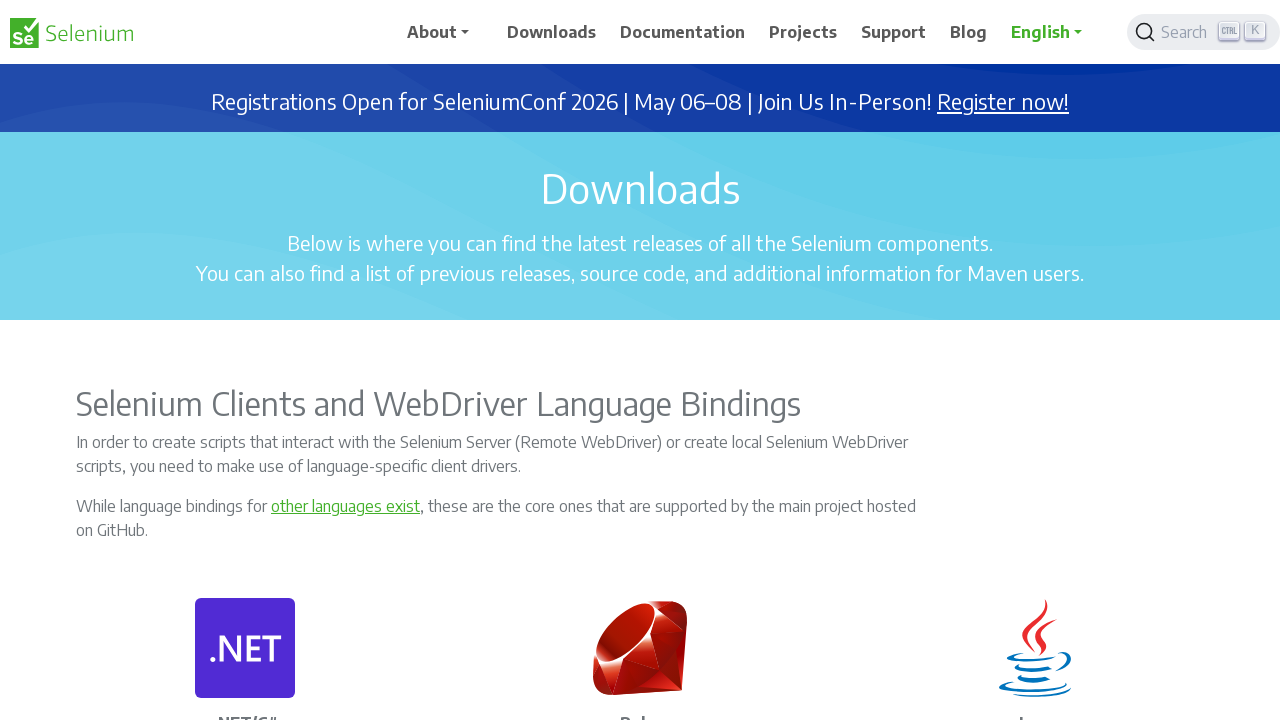

Pressed Page Down key (iteration 1 of 10)
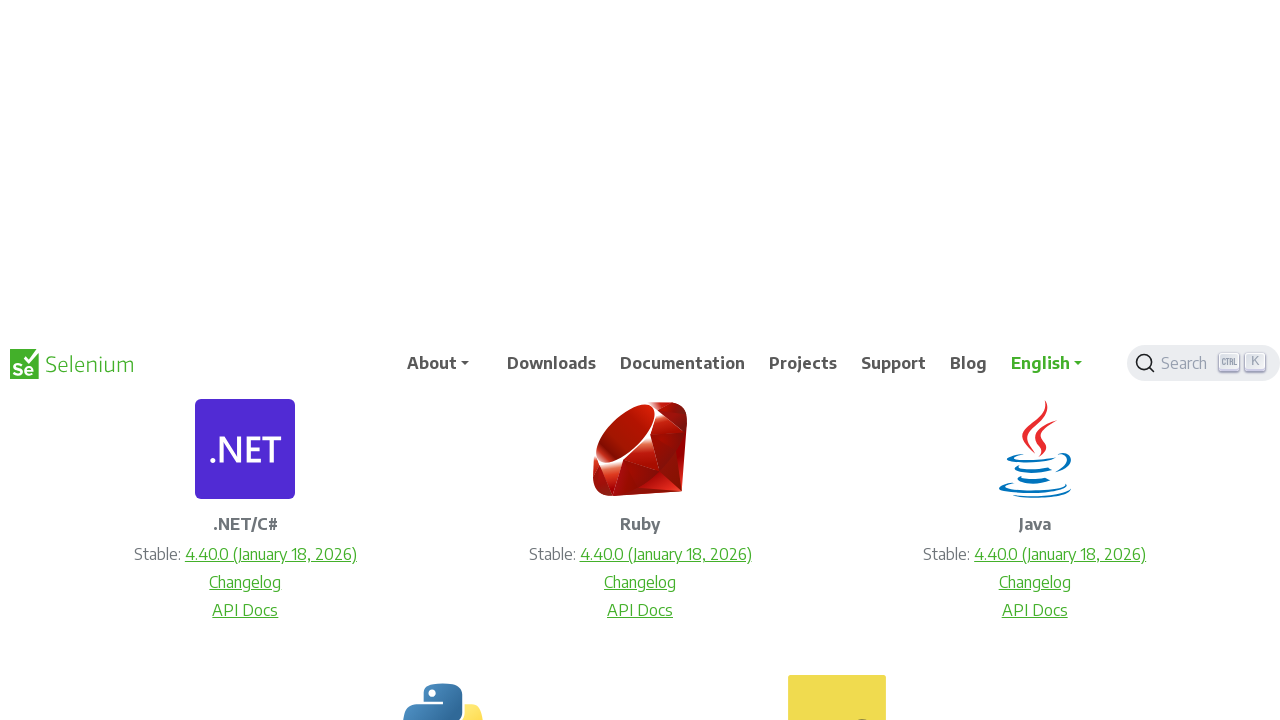

Waited 2000ms after Page Down press (iteration 1 of 10)
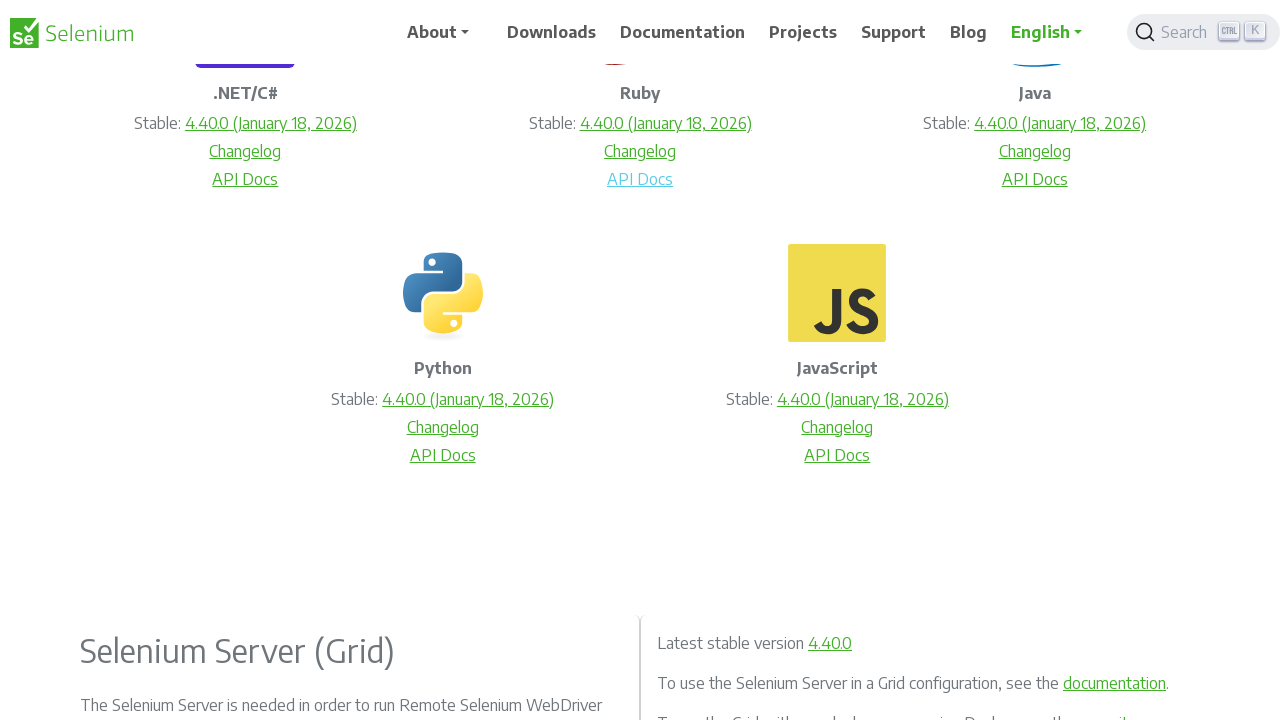

Pressed Page Down key (iteration 2 of 10)
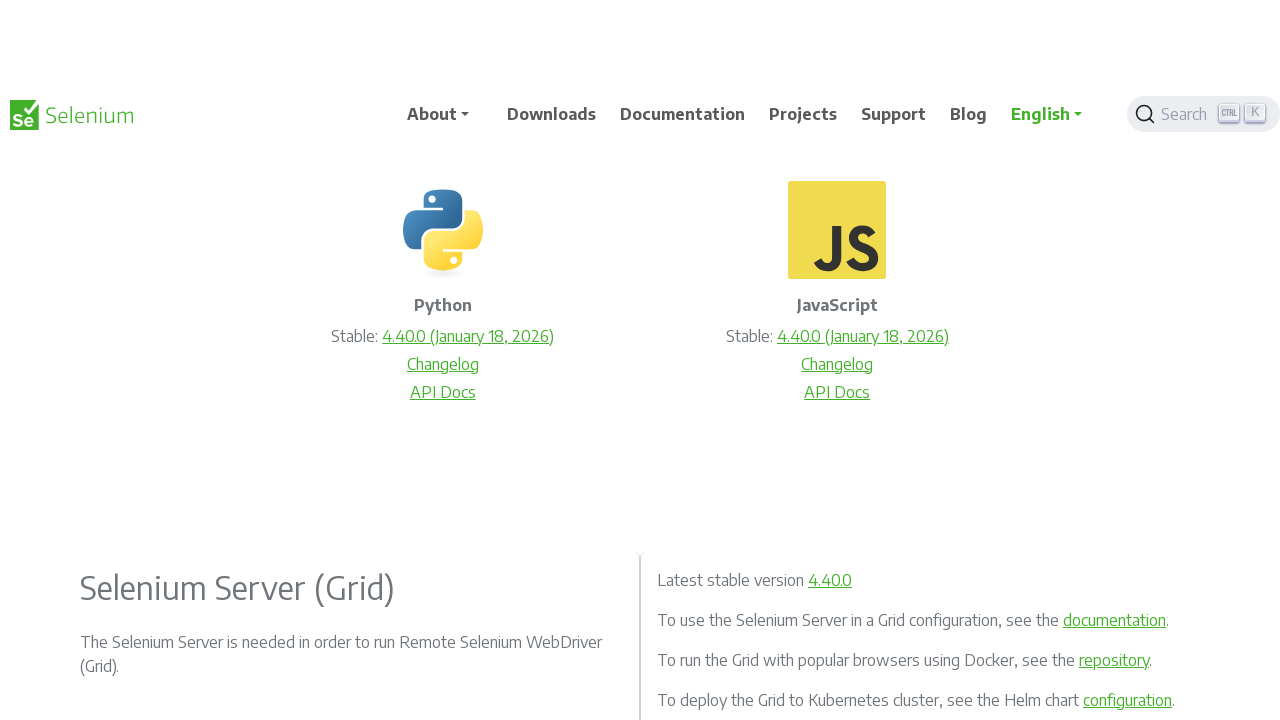

Waited 2000ms after Page Down press (iteration 2 of 10)
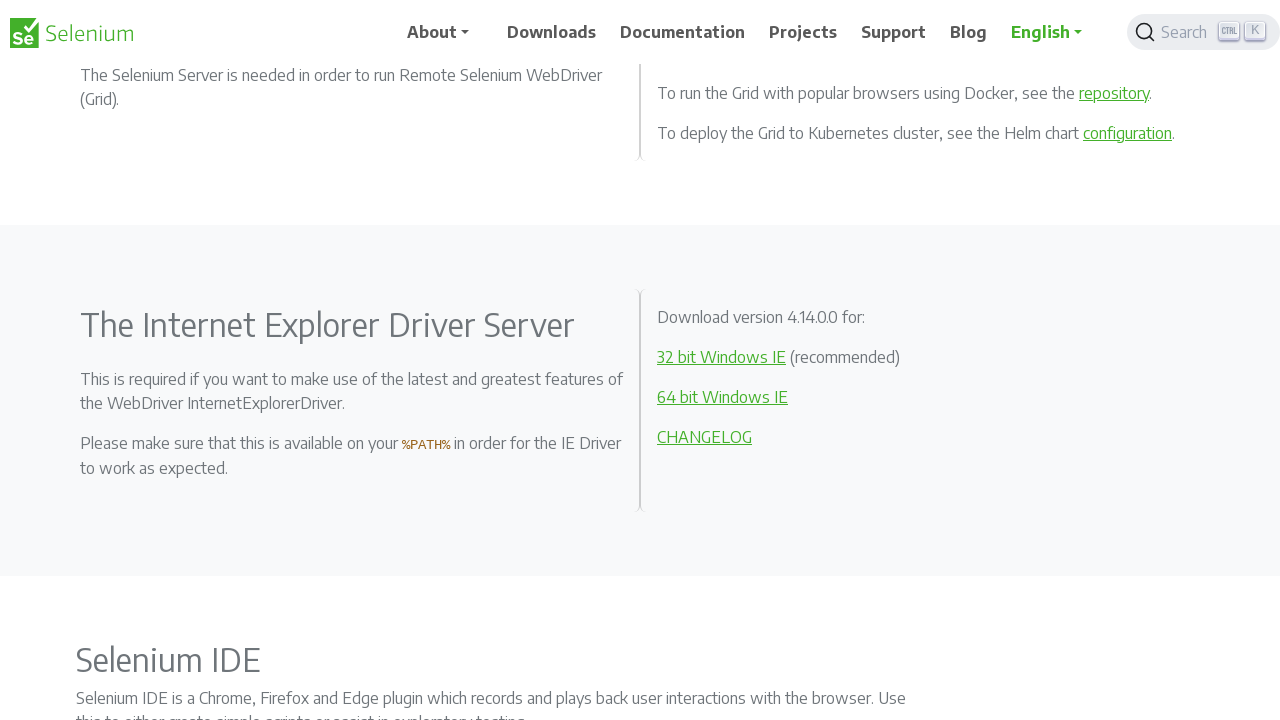

Pressed Page Down key (iteration 3 of 10)
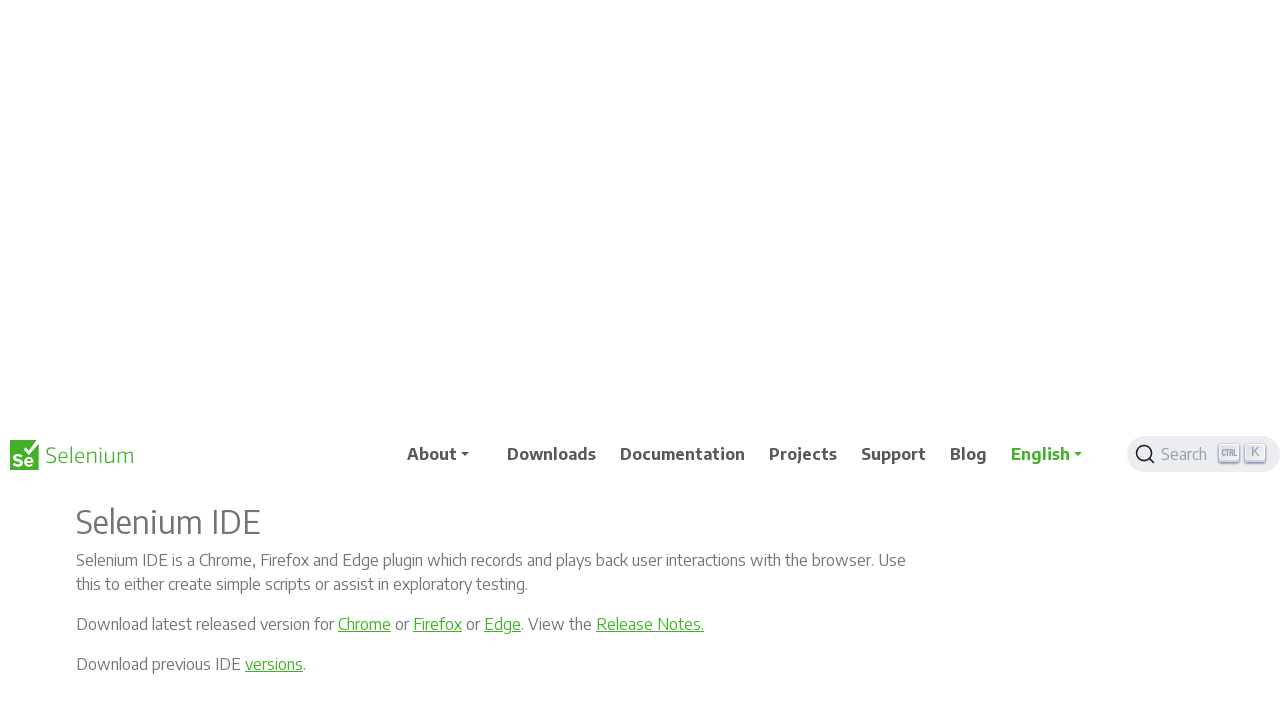

Waited 2000ms after Page Down press (iteration 3 of 10)
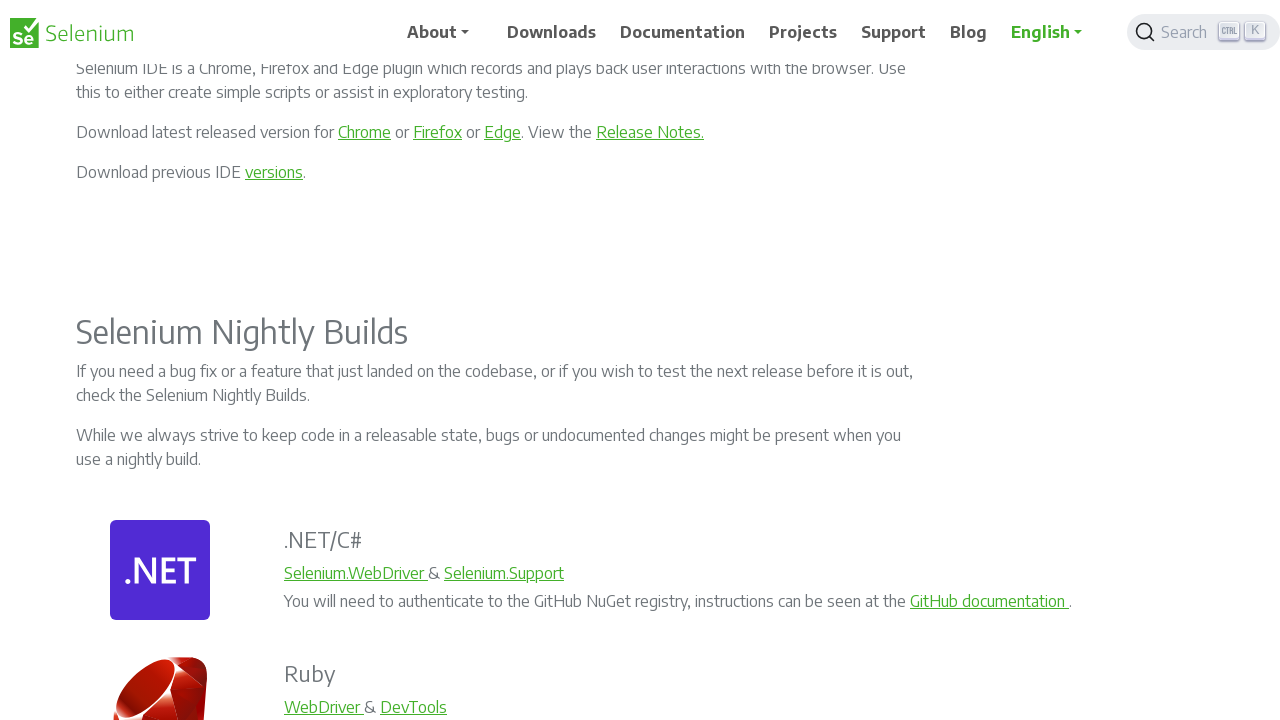

Pressed Page Down key (iteration 4 of 10)
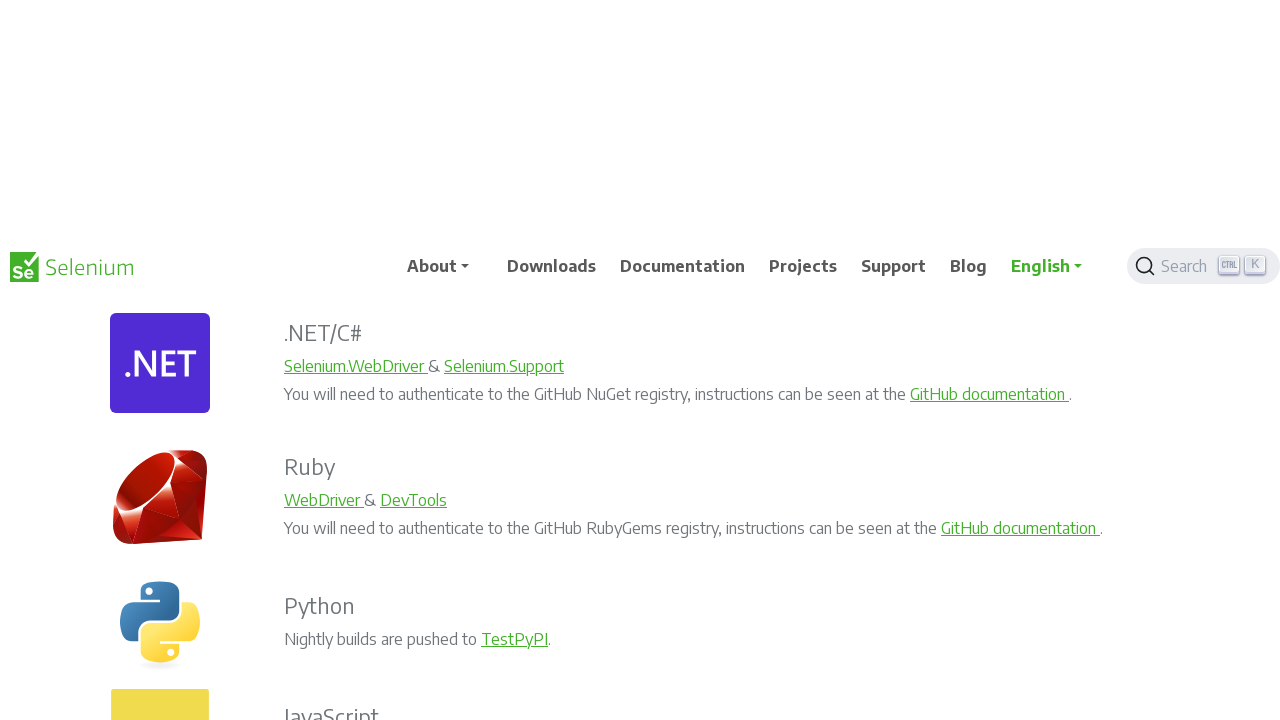

Waited 2000ms after Page Down press (iteration 4 of 10)
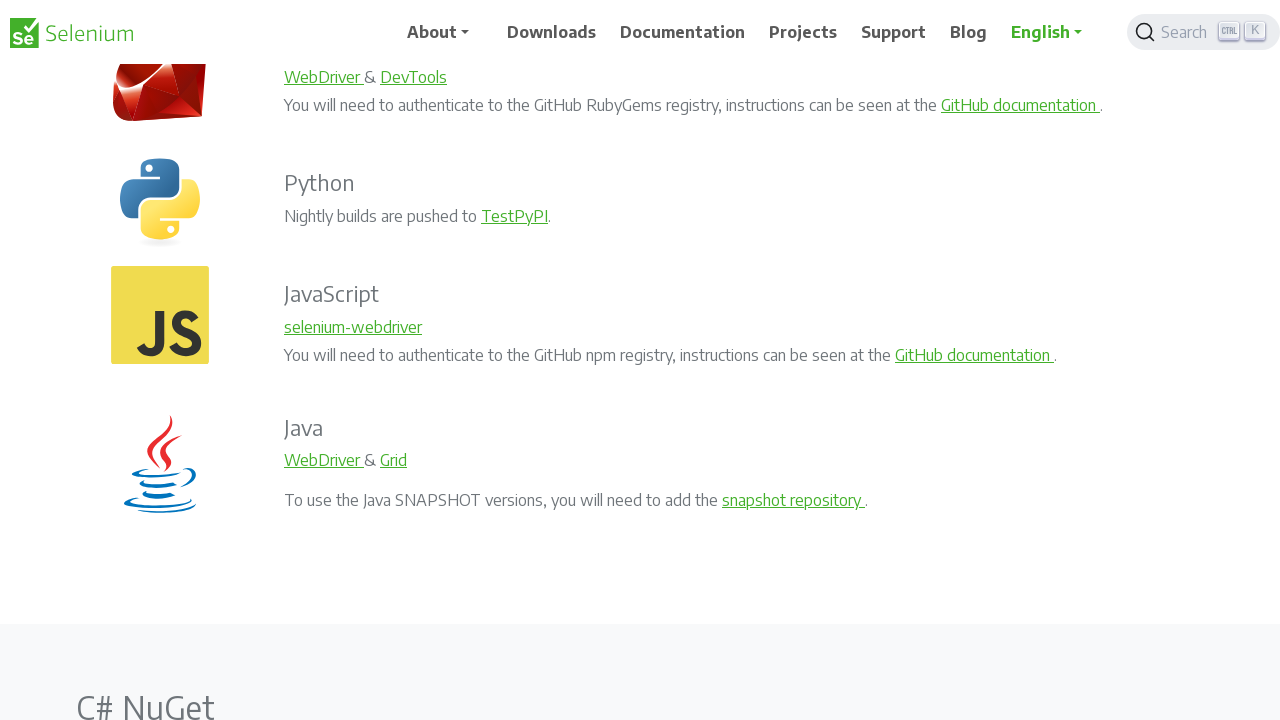

Pressed Page Down key (iteration 5 of 10)
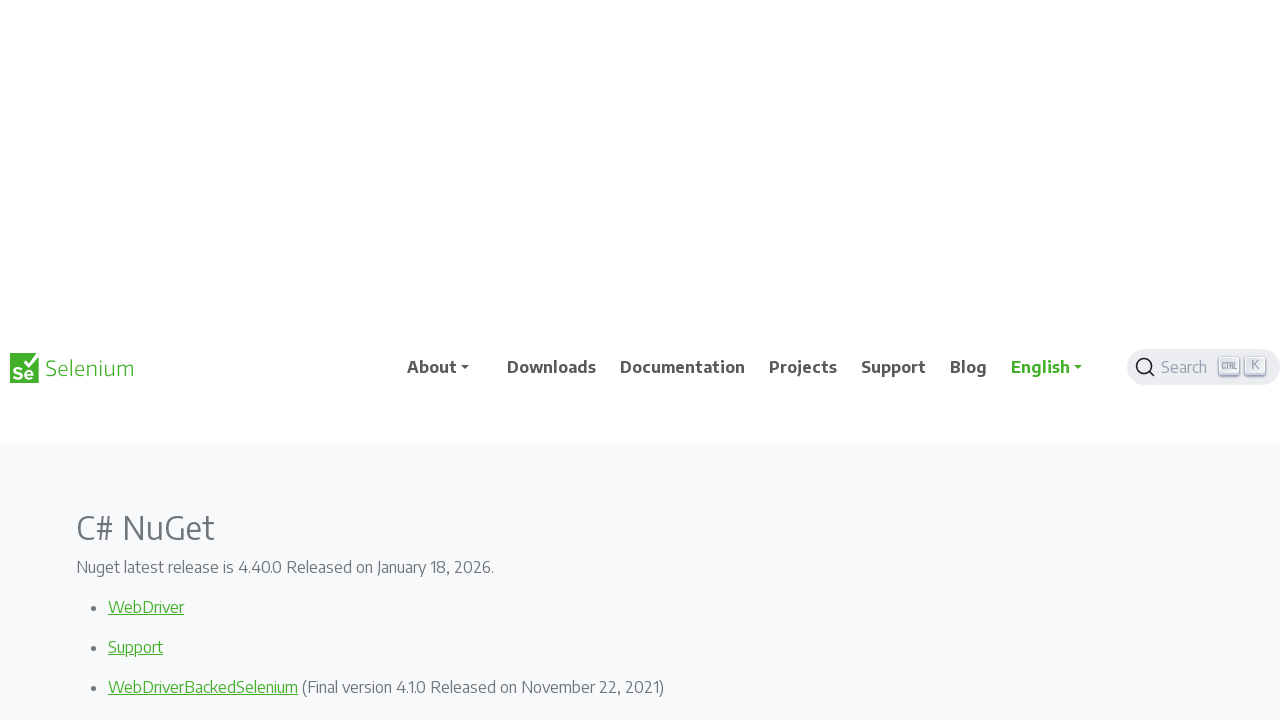

Waited 2000ms after Page Down press (iteration 5 of 10)
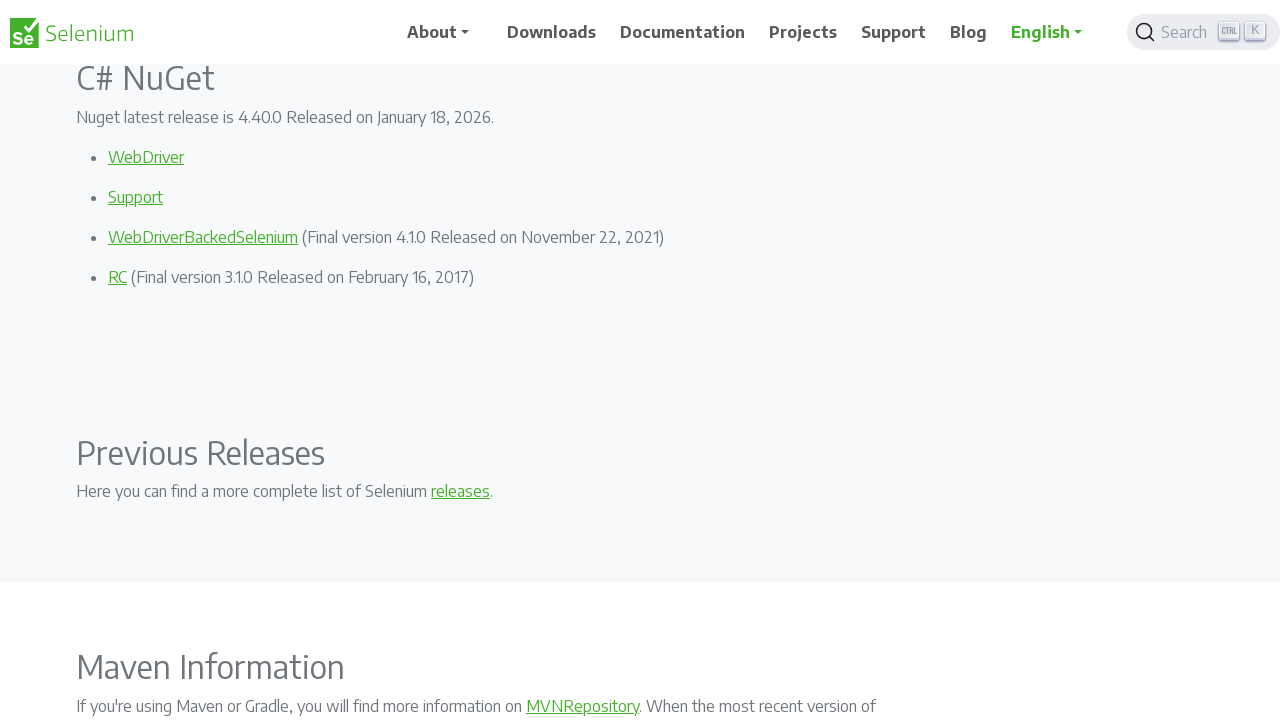

Pressed Page Down key (iteration 6 of 10)
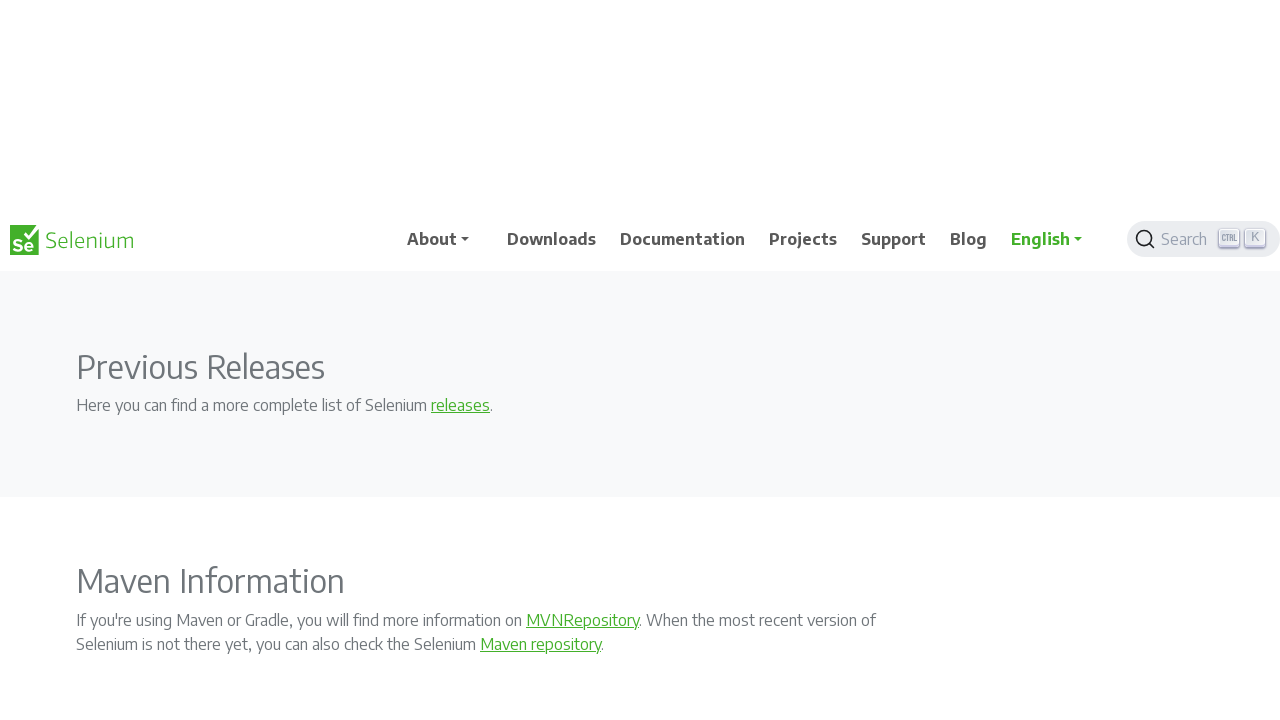

Waited 2000ms after Page Down press (iteration 6 of 10)
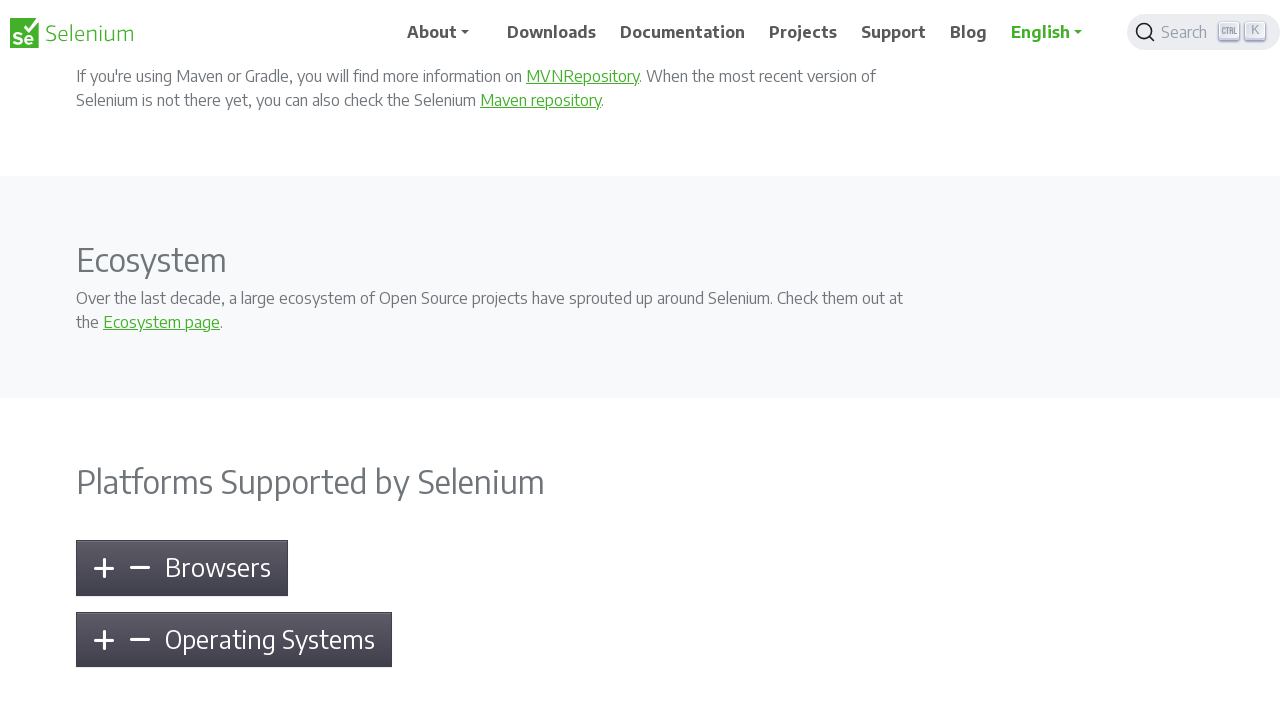

Pressed Page Down key (iteration 7 of 10)
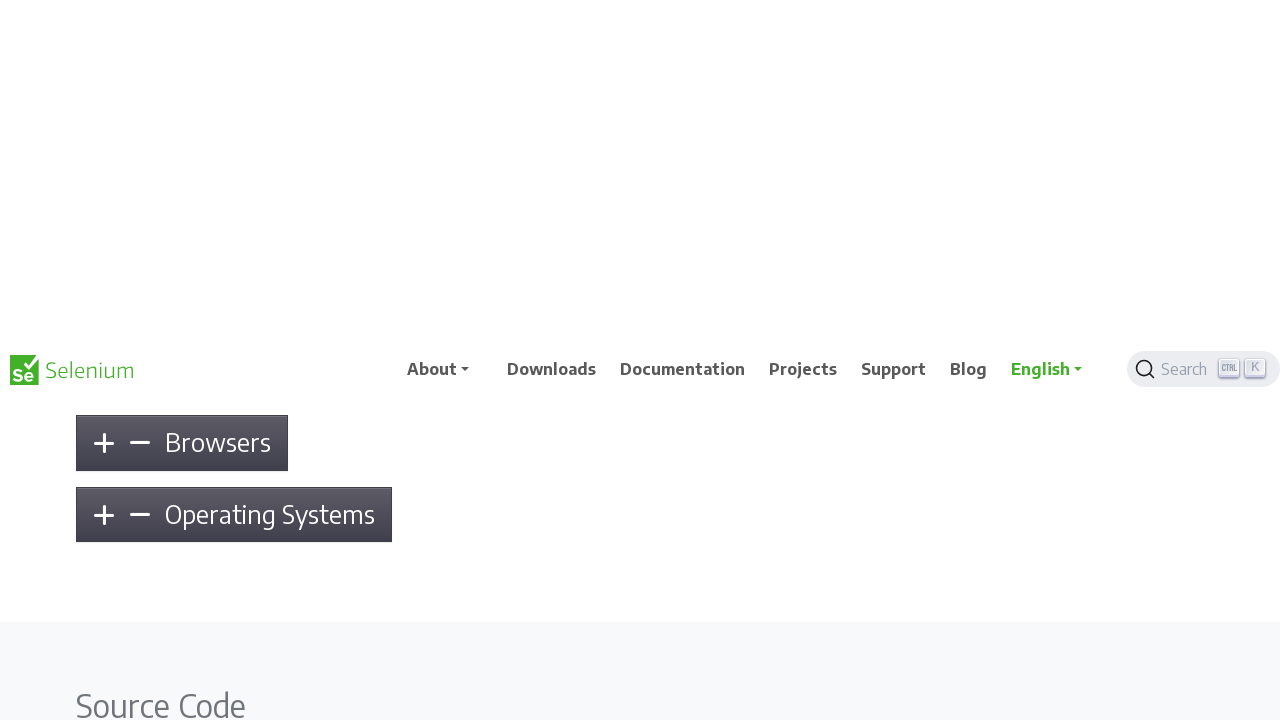

Waited 2000ms after Page Down press (iteration 7 of 10)
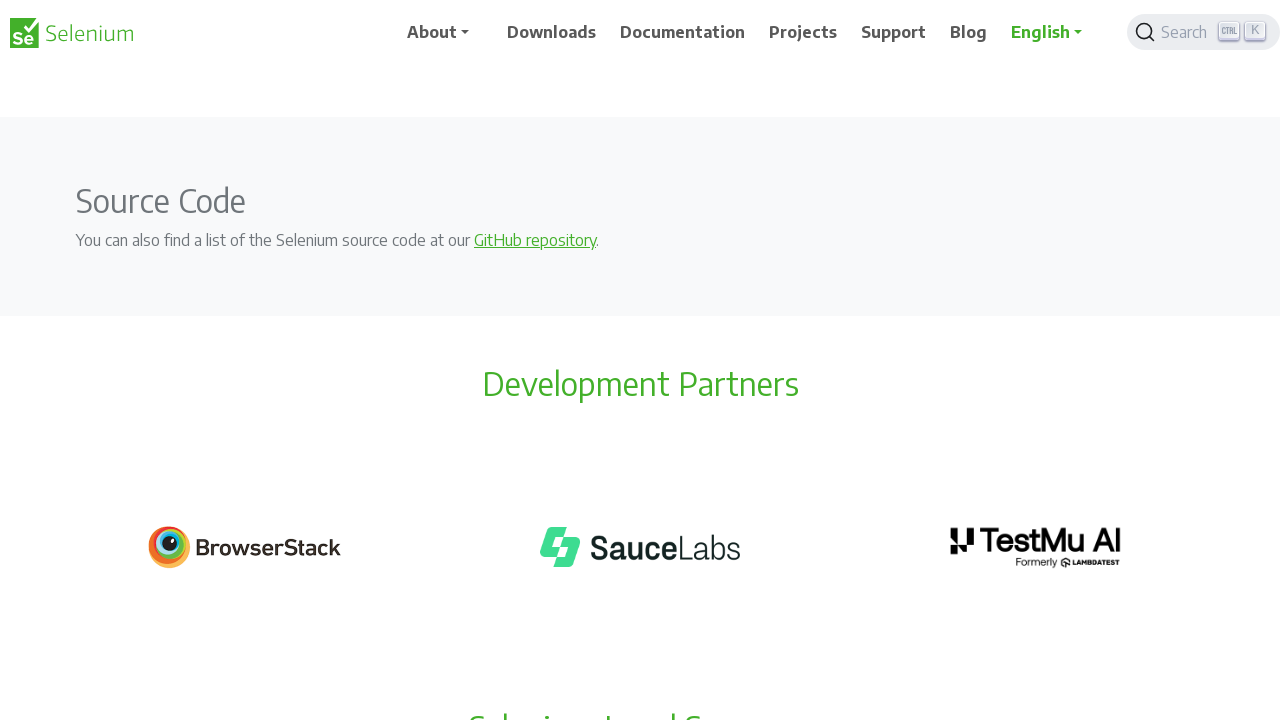

Pressed Page Down key (iteration 8 of 10)
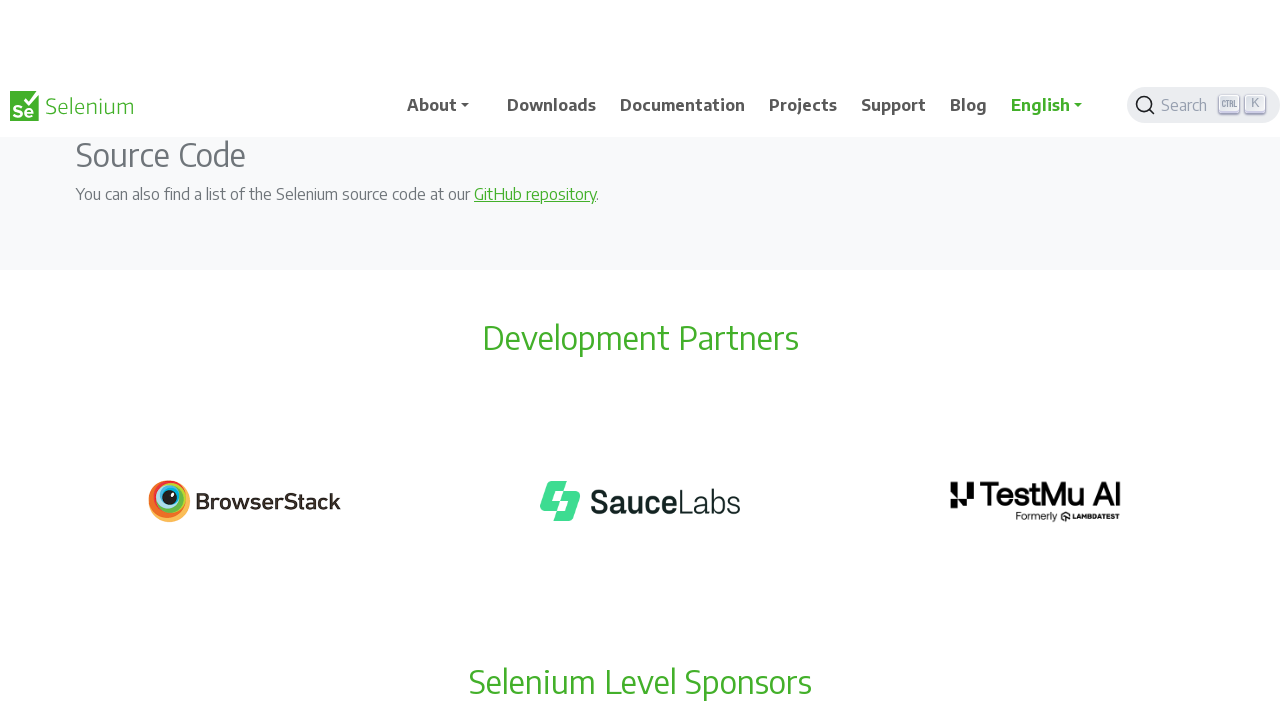

Waited 2000ms after Page Down press (iteration 8 of 10)
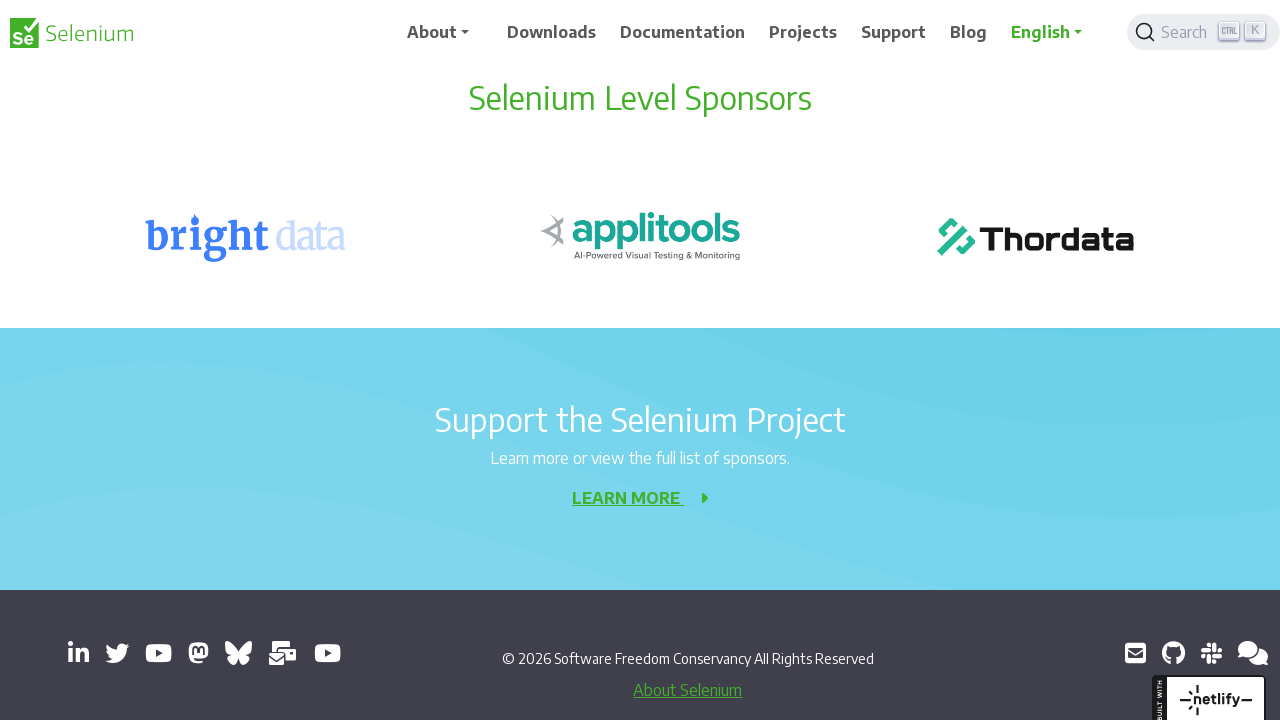

Pressed Page Down key (iteration 9 of 10)
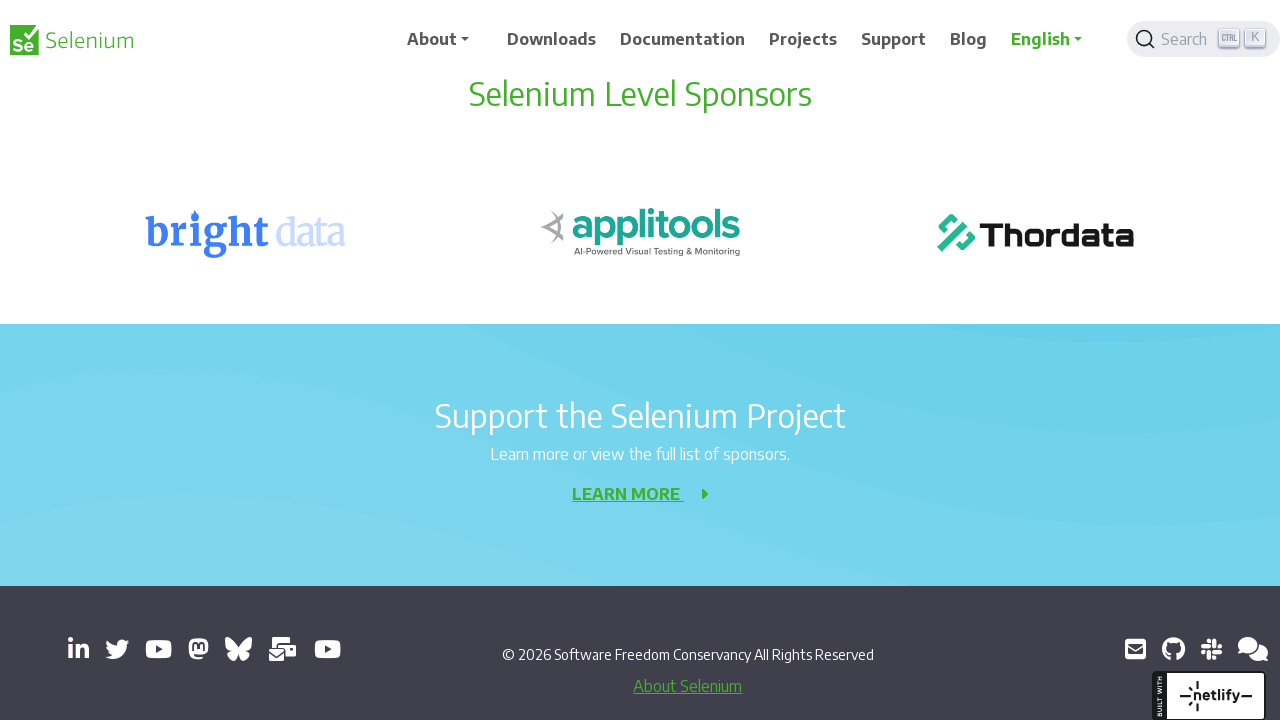

Waited 2000ms after Page Down press (iteration 9 of 10)
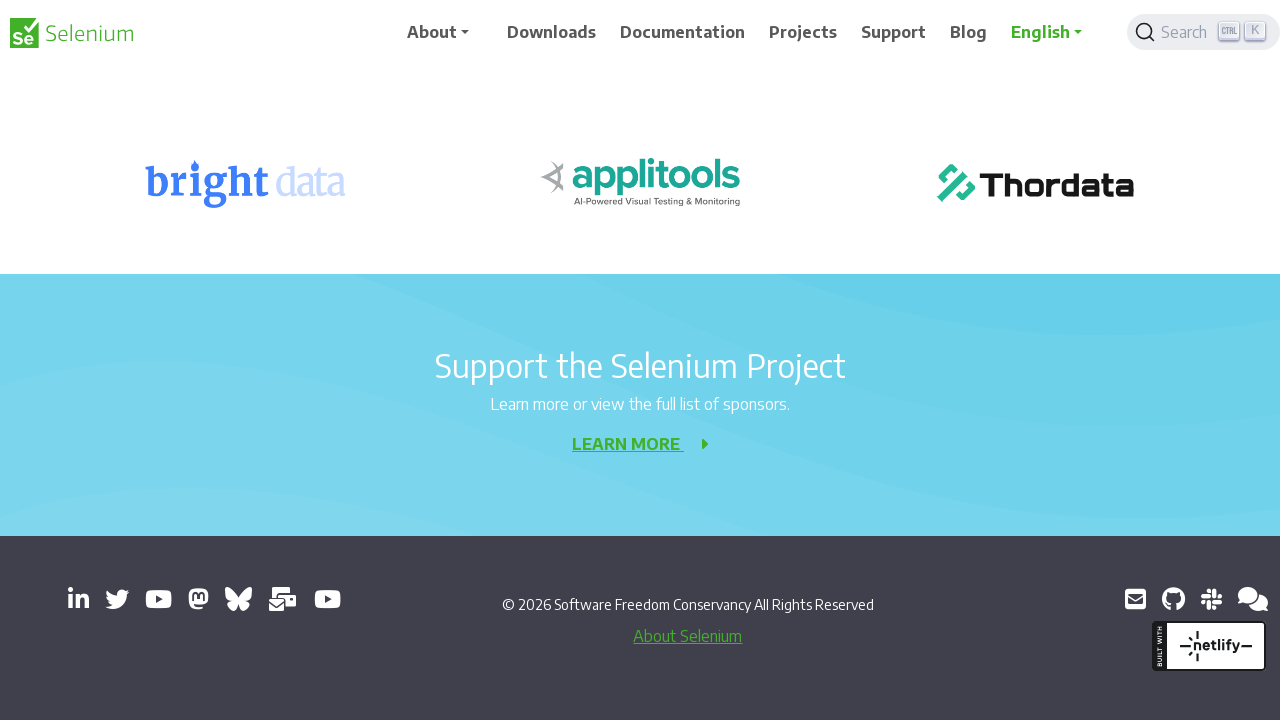

Pressed Page Down key (iteration 10 of 10)
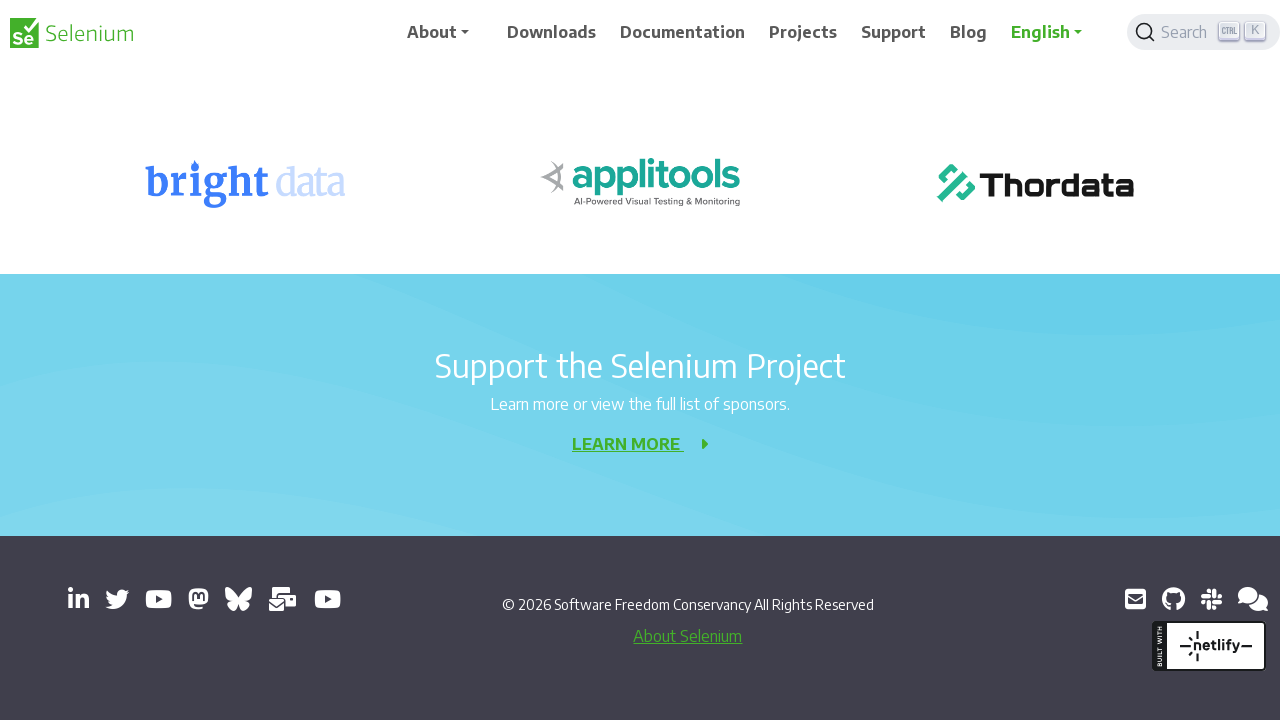

Waited 2000ms after Page Down press (iteration 10 of 10)
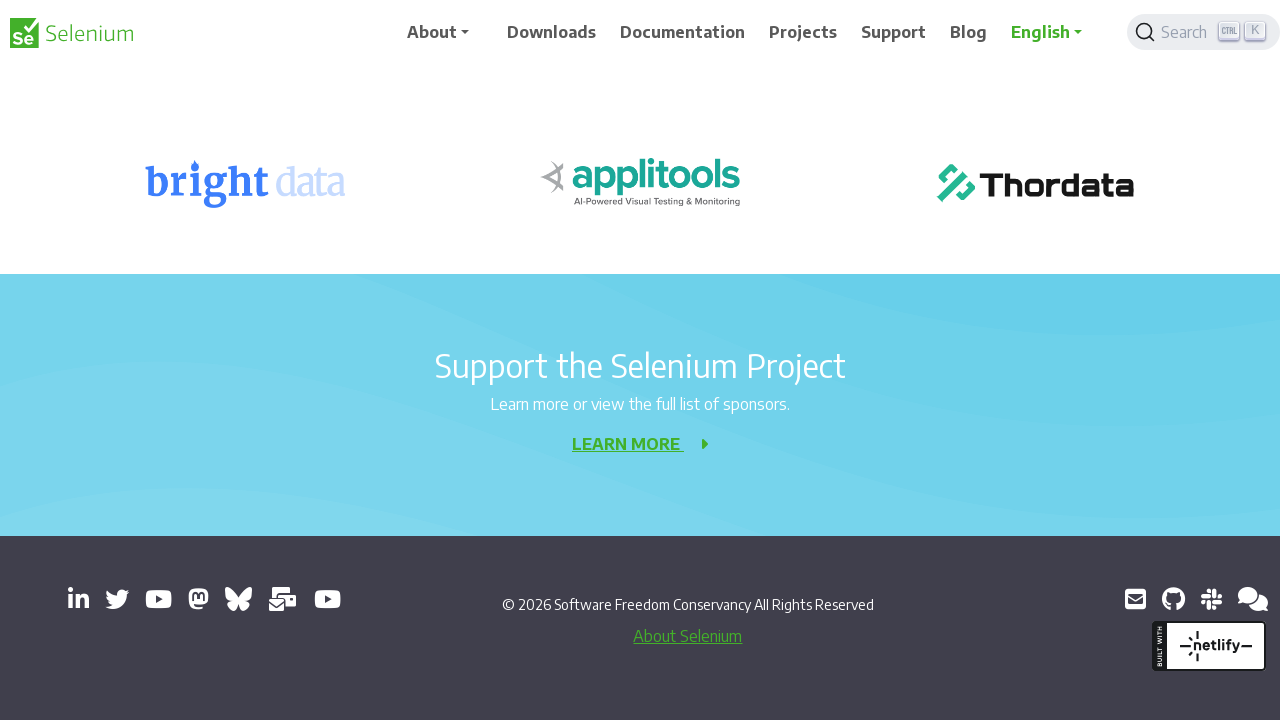

Pressed Enter to select/confirm
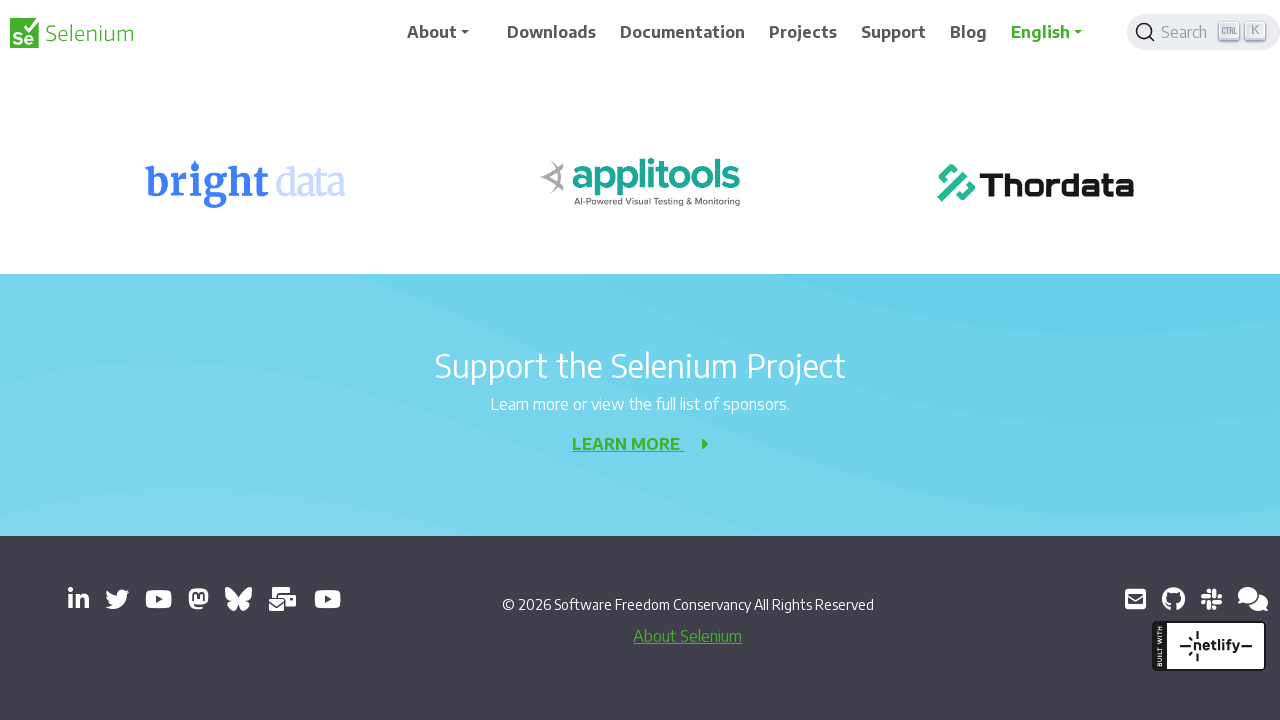

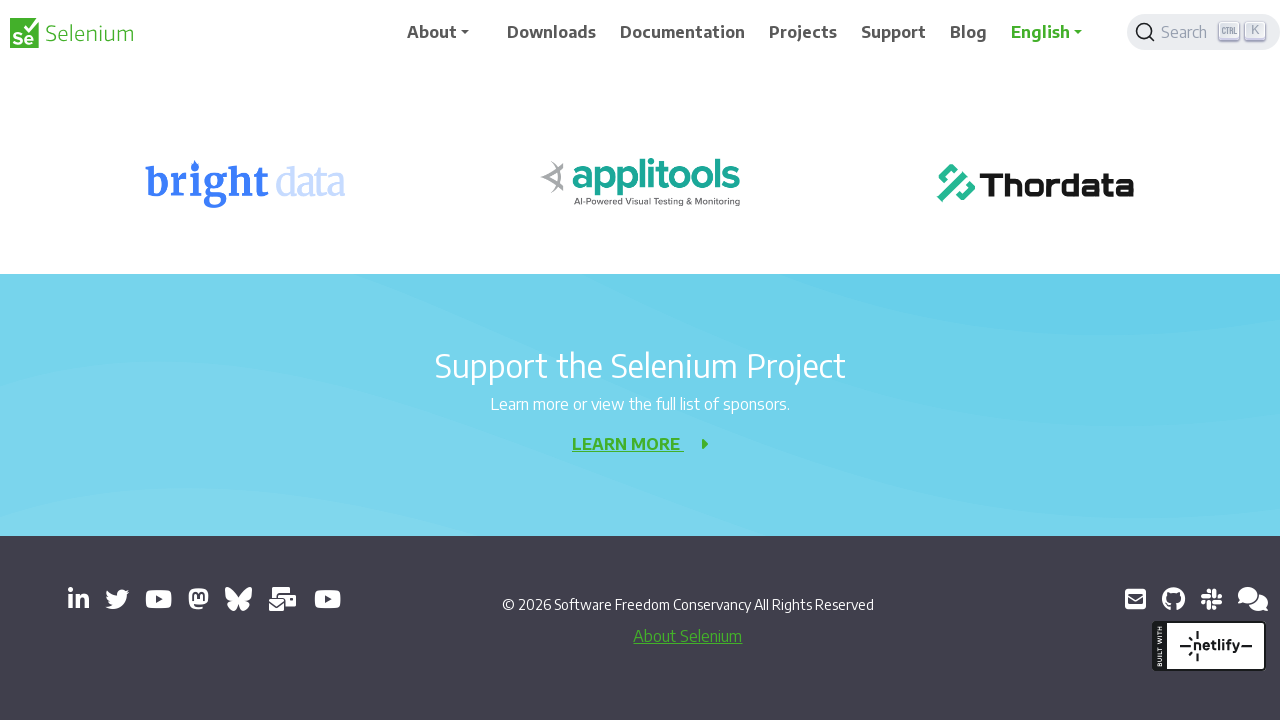